Tests alert handling functionality by triggering different types of JavaScript alerts (simple alert and confirm dialog) and interacting with them

Starting URL: https://rahulshettyacademy.com/AutomationPractice/

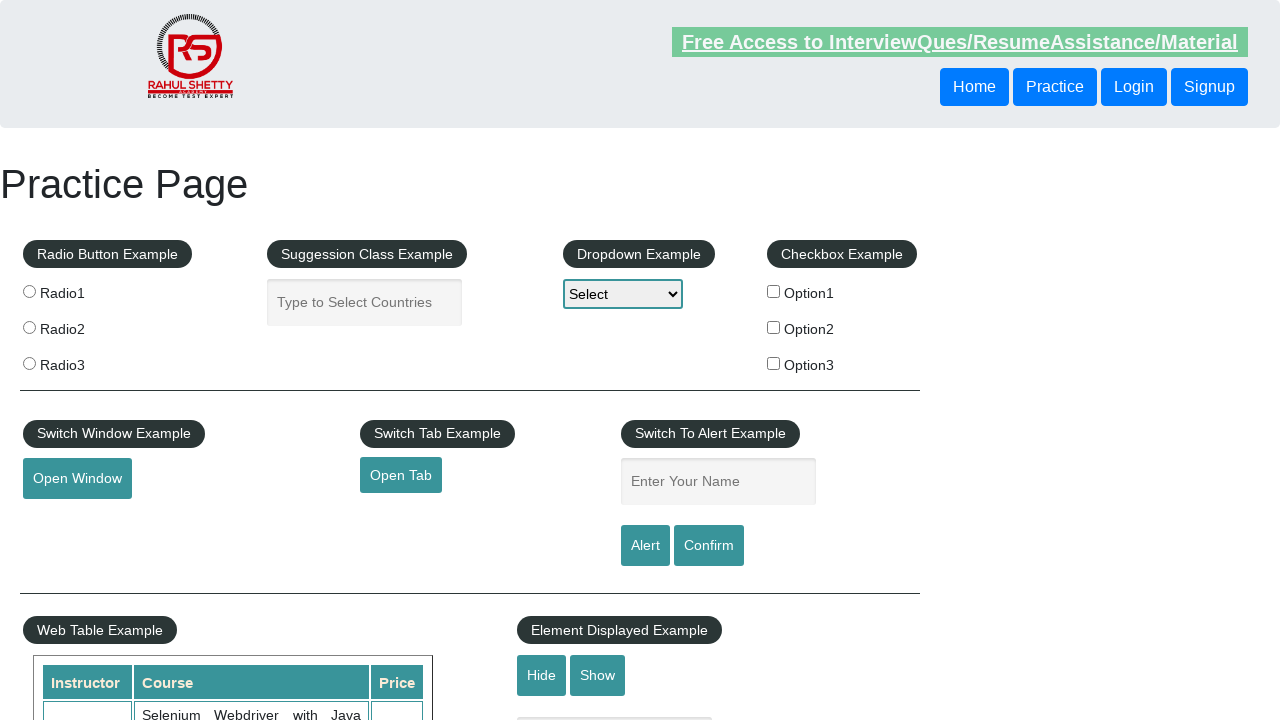

Filled name field with 'Amruta' on input#name
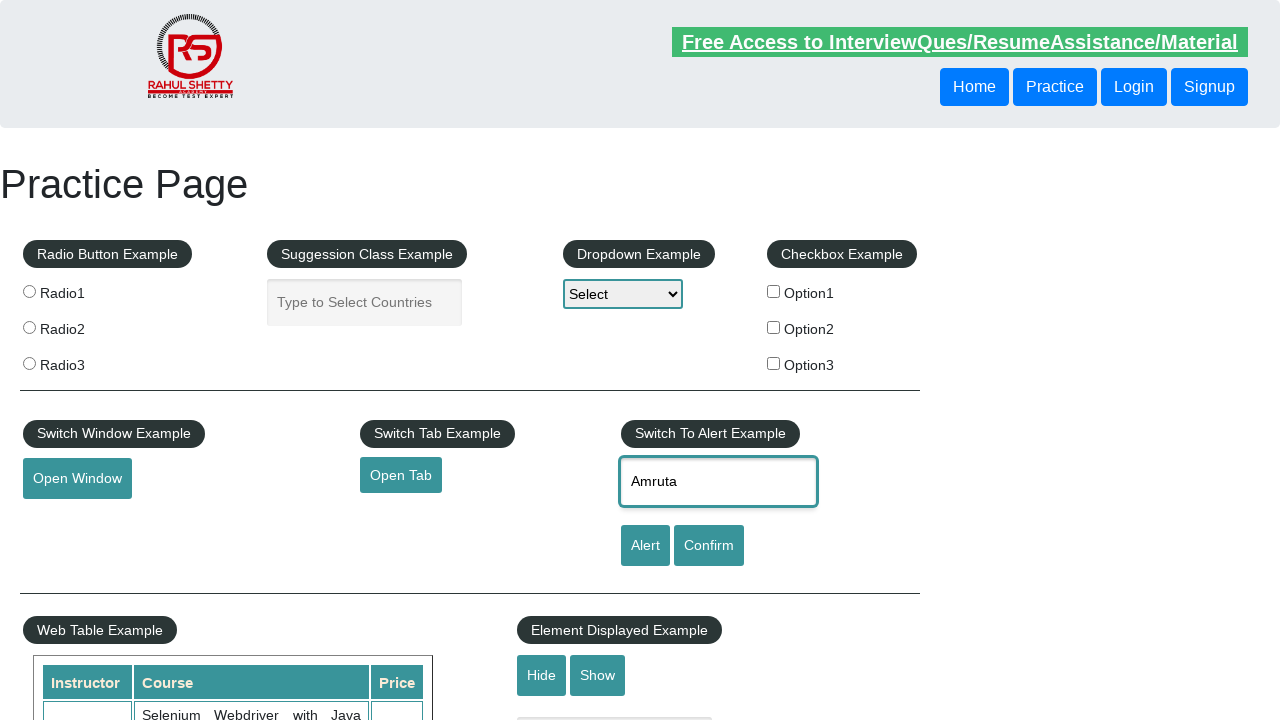

Clicked alert button to trigger simple alert at (645, 546) on input#alertbtn
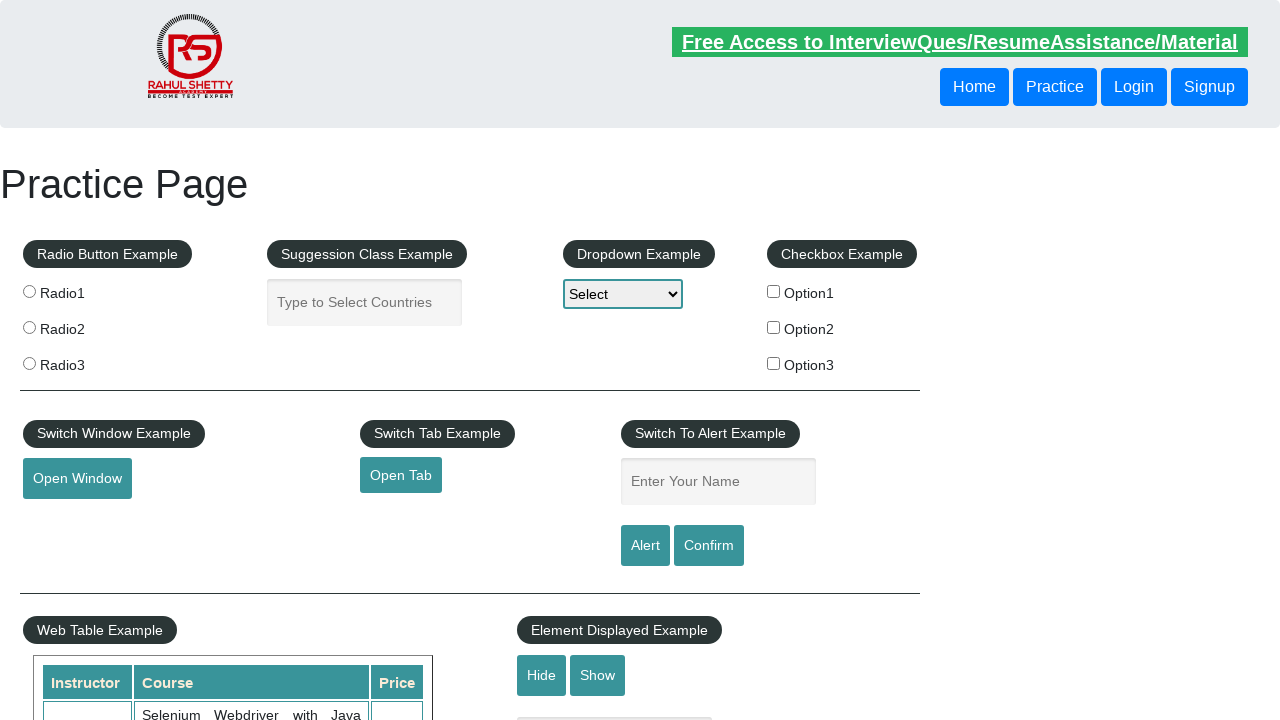

Set up dialog handler to accept alerts
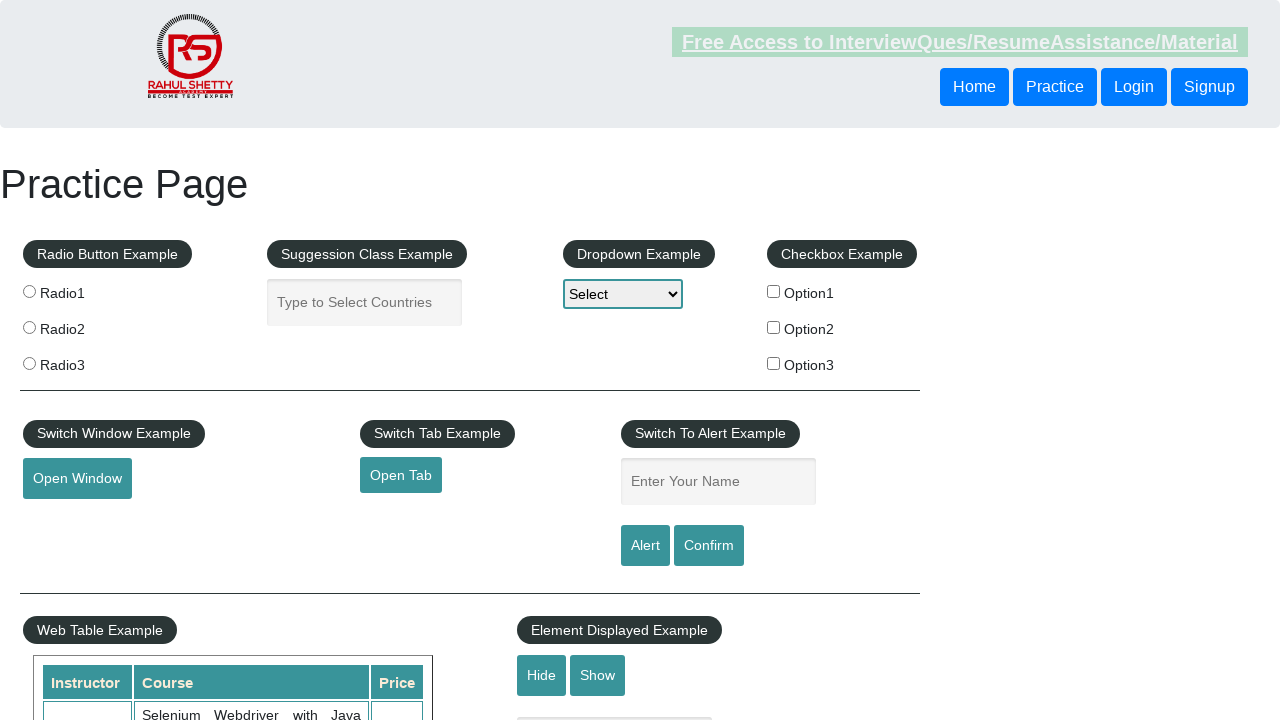

Clicked confirm button to trigger confirm dialog at (709, 546) on input#confirmbtn
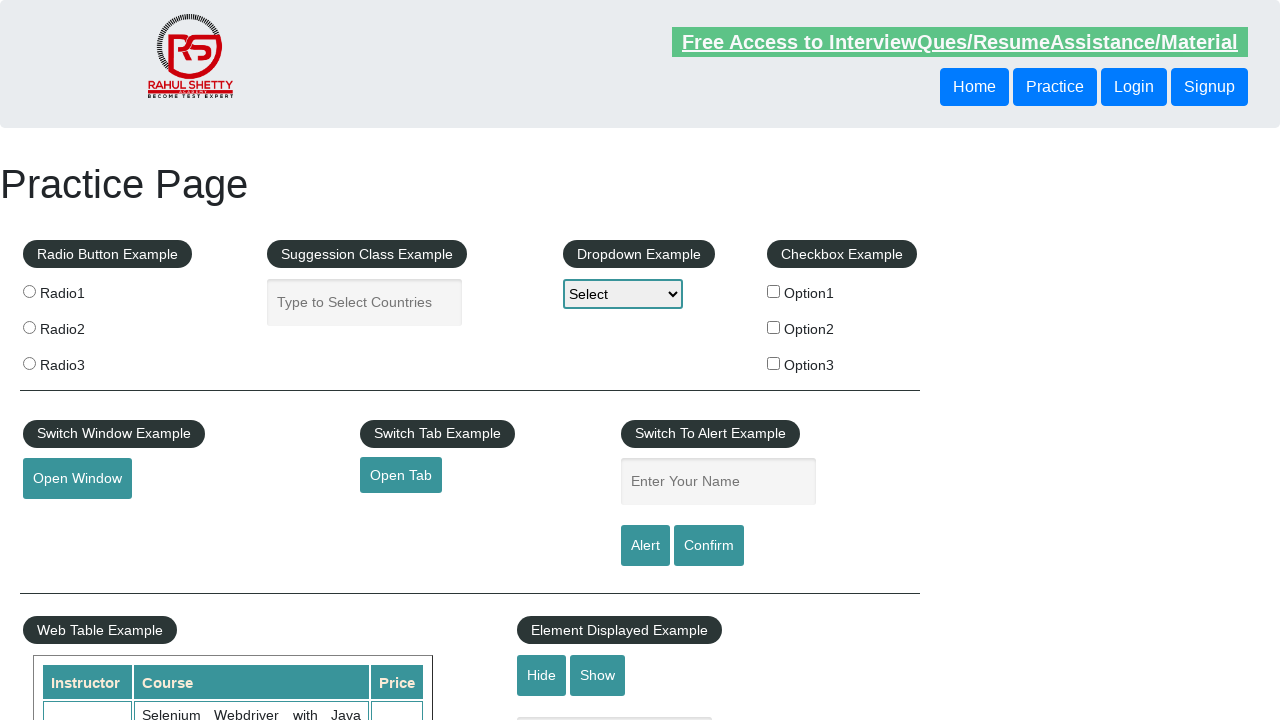

Set up dialog handler to dismiss confirm dialogs
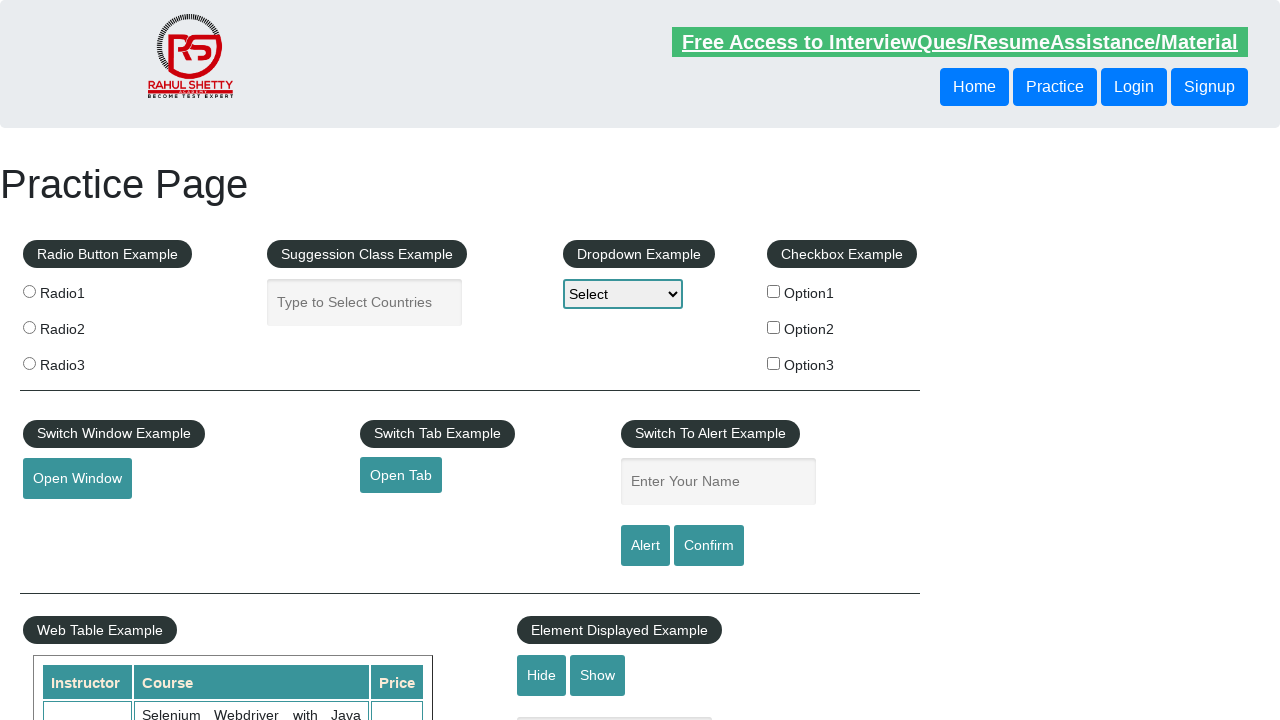

Clicked confirm button again to trigger and dismiss confirm dialog at (709, 546) on input#confirmbtn
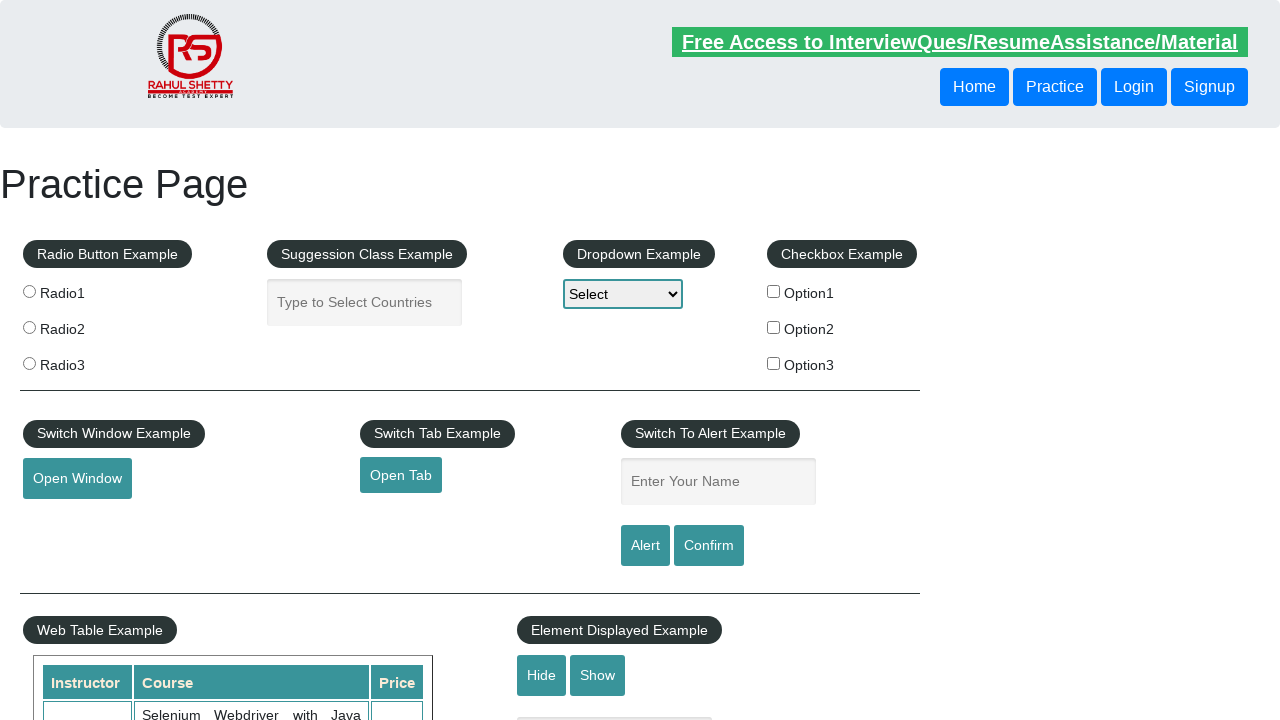

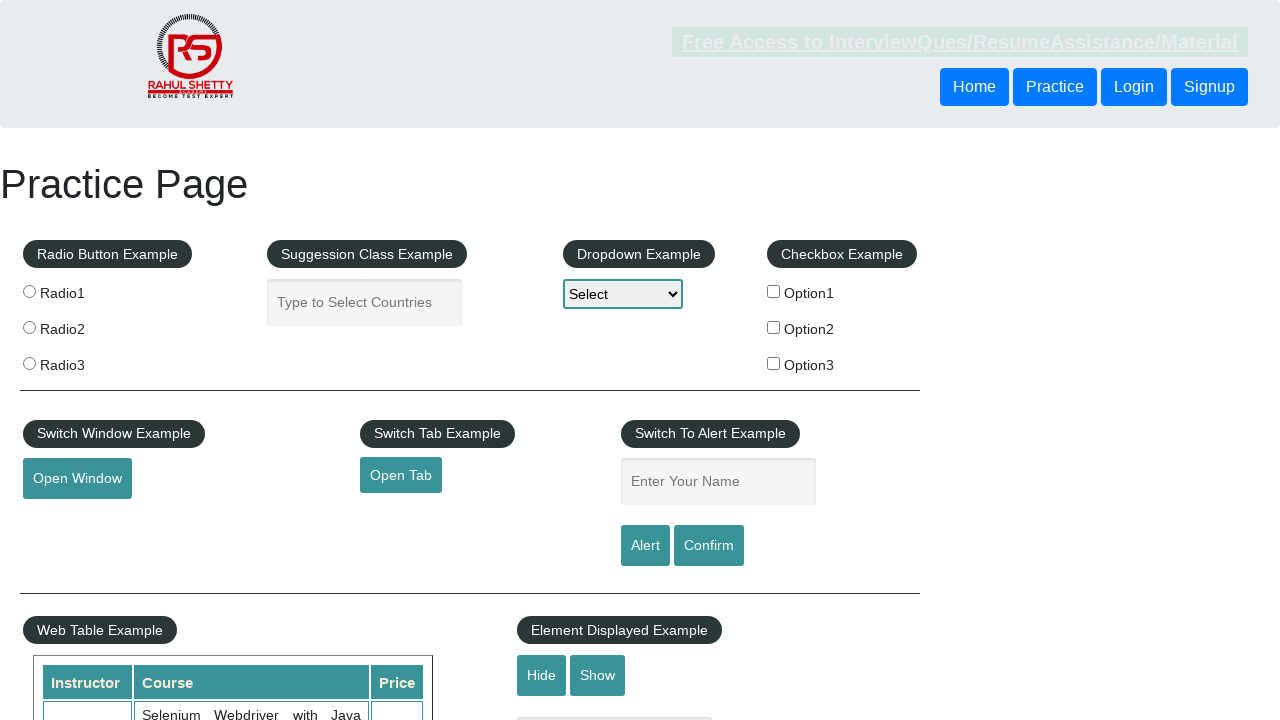